Tests XPath locator strategies by finding button elements using following-sibling and parent axes, and verifying their text content is accessible.

Starting URL: https://rahulshettyacademy.com/AutomationPractice/

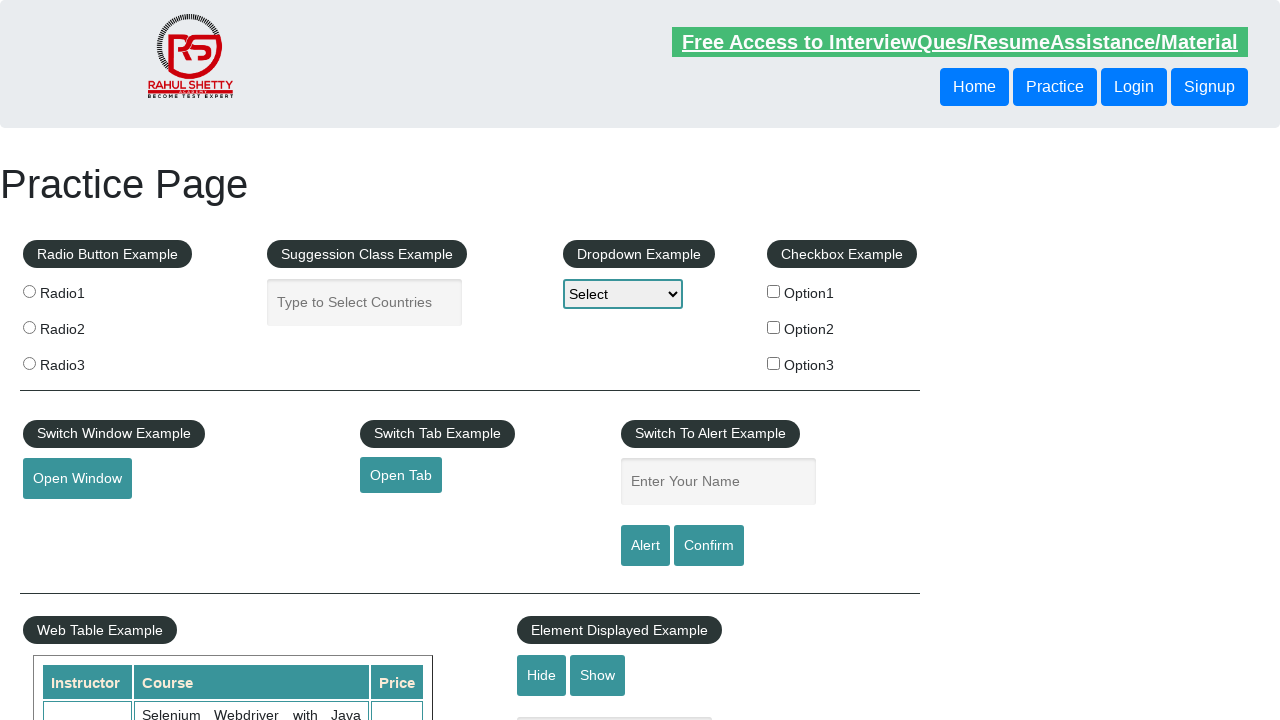

Located button element using following-sibling XPath axis
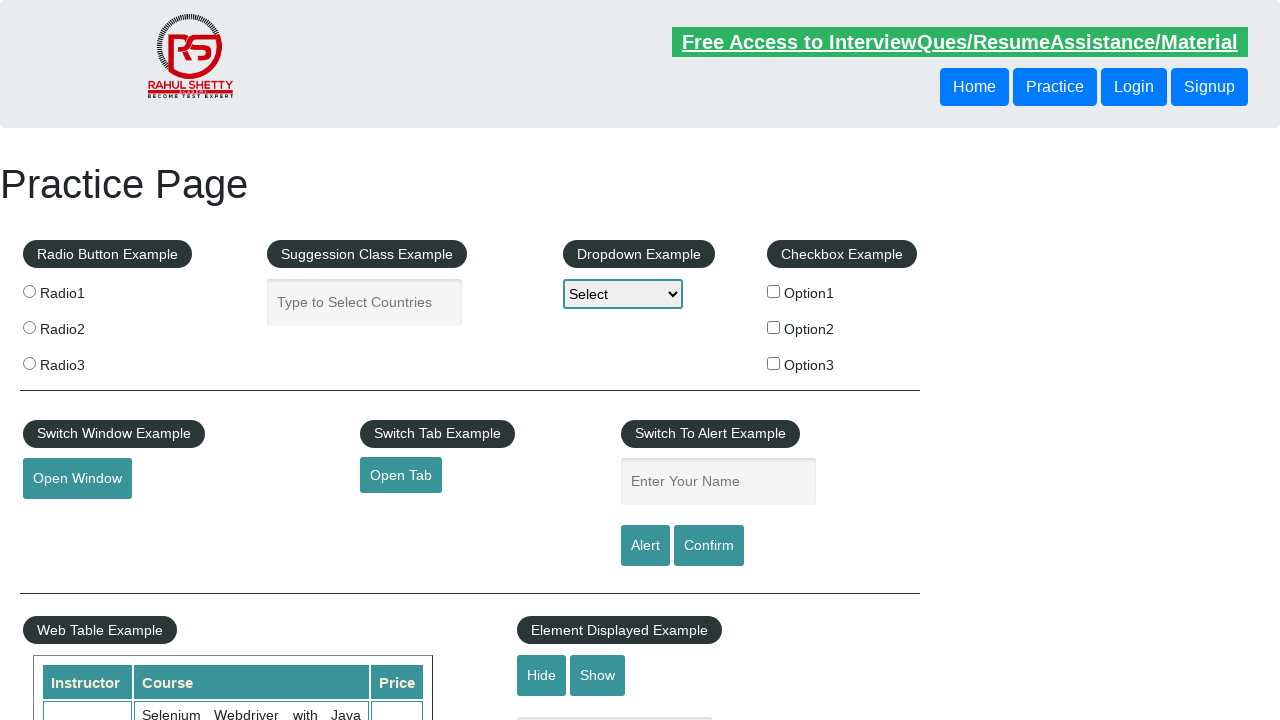

Button using following-sibling axis became visible
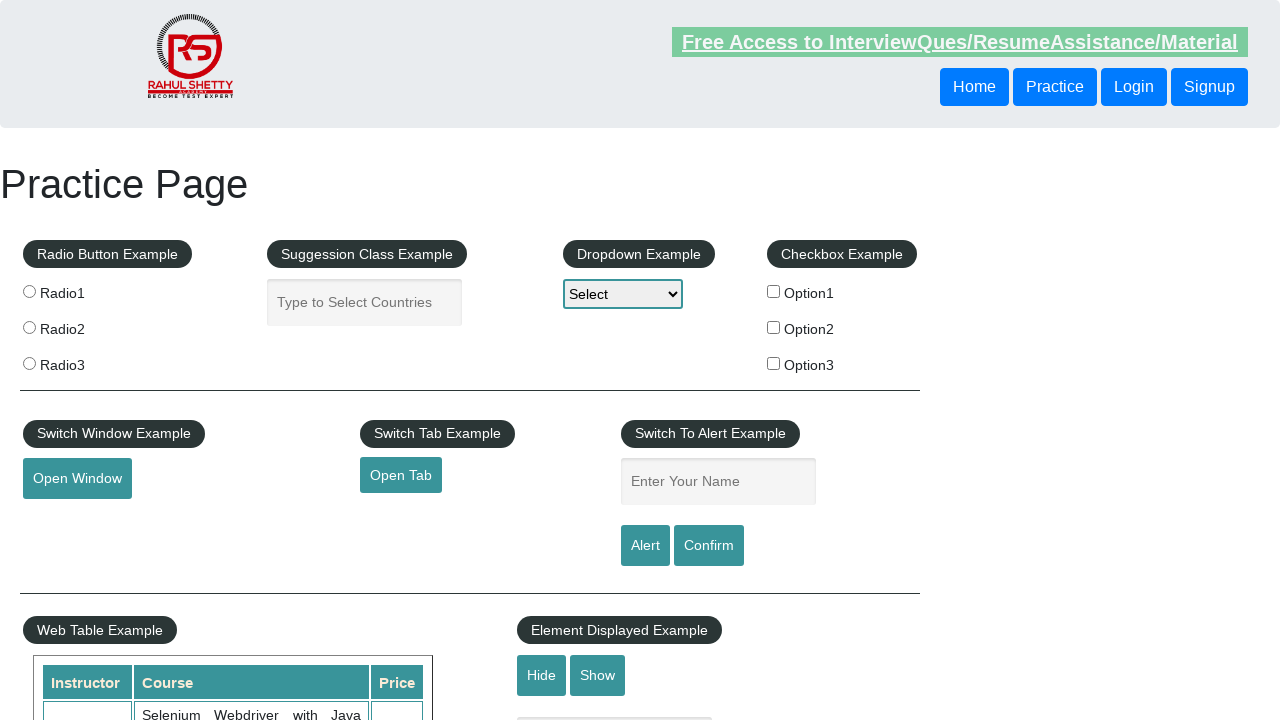

Retrieved text content from following-sibling button: 'Login'
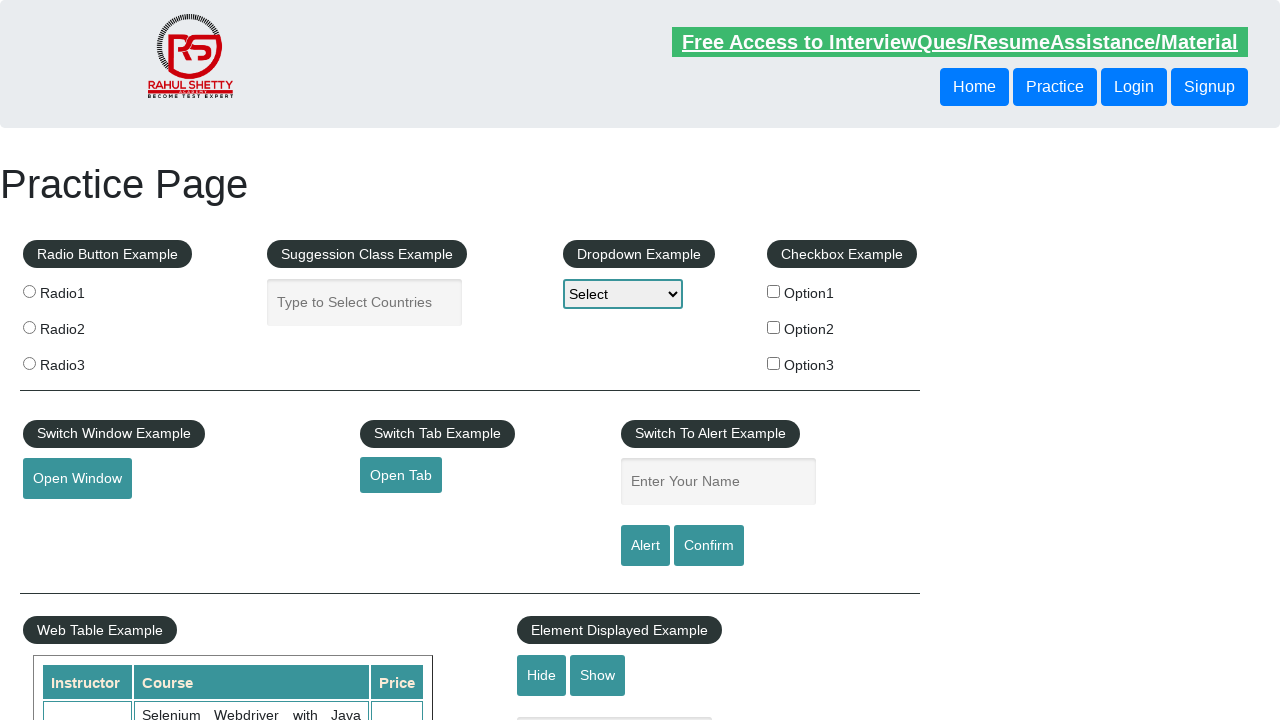

Printed following-sibling button text: Login
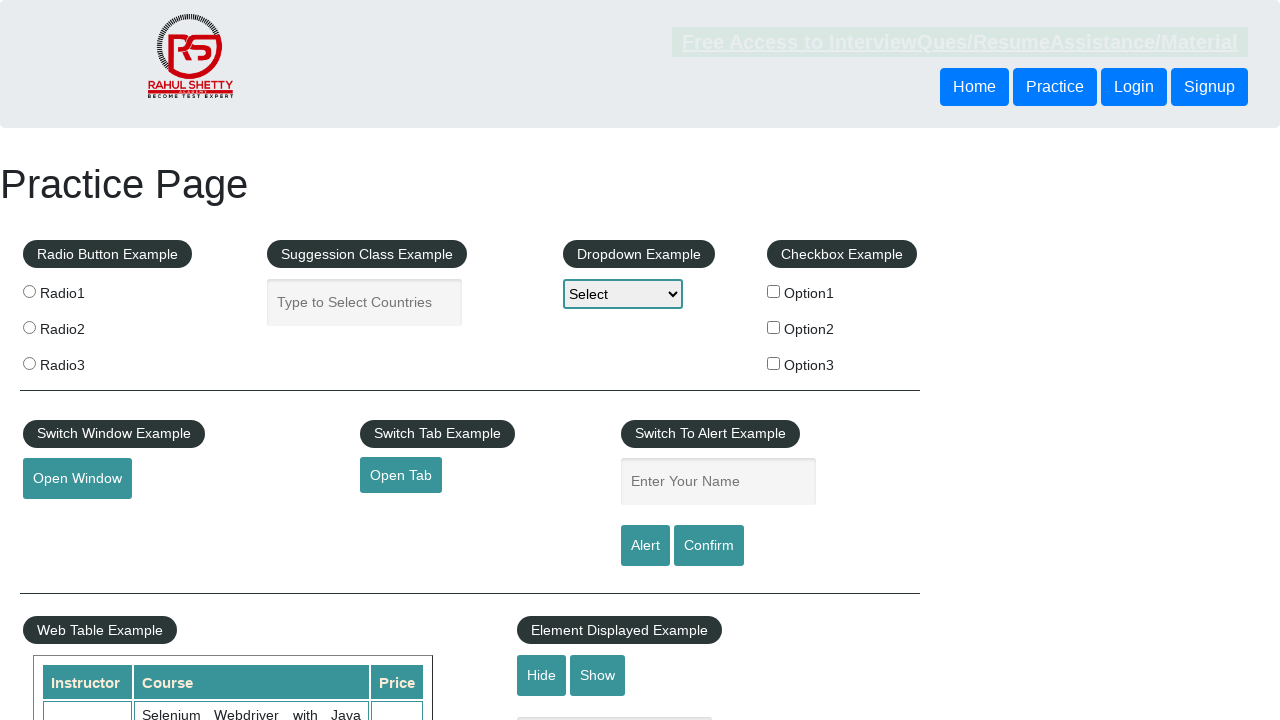

Located button element using parent XPath axis
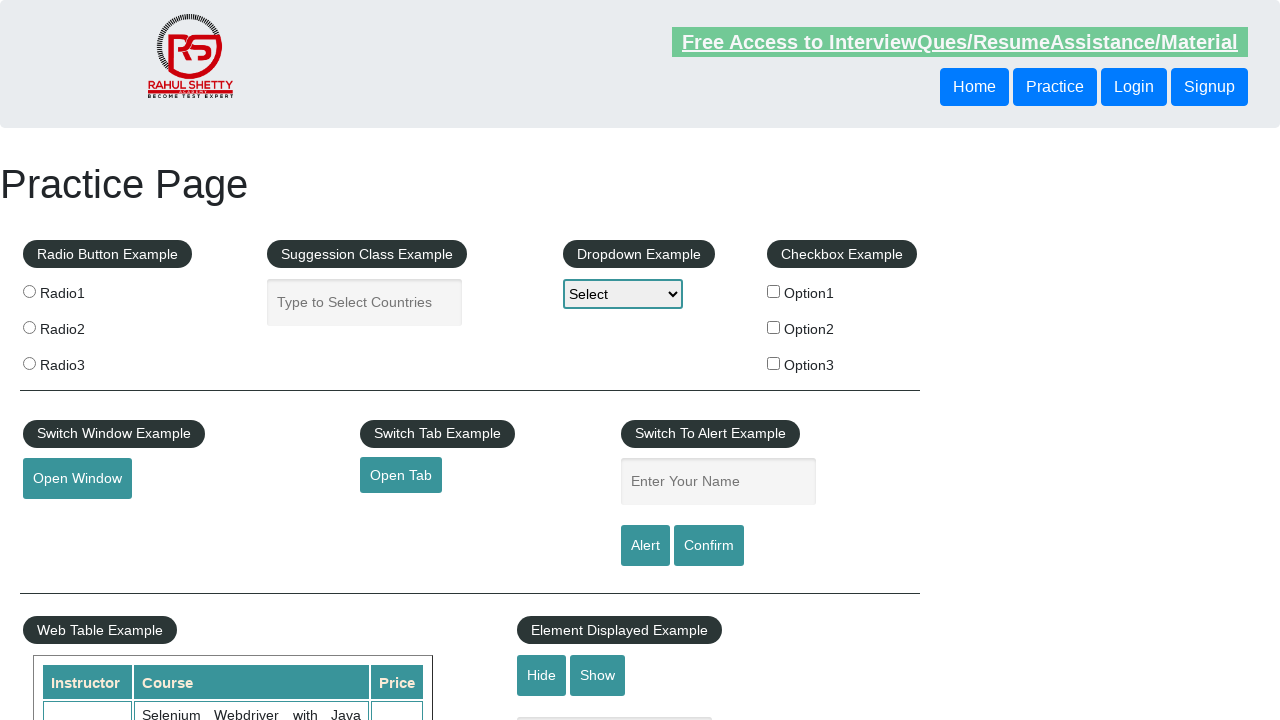

Button using parent axis became visible
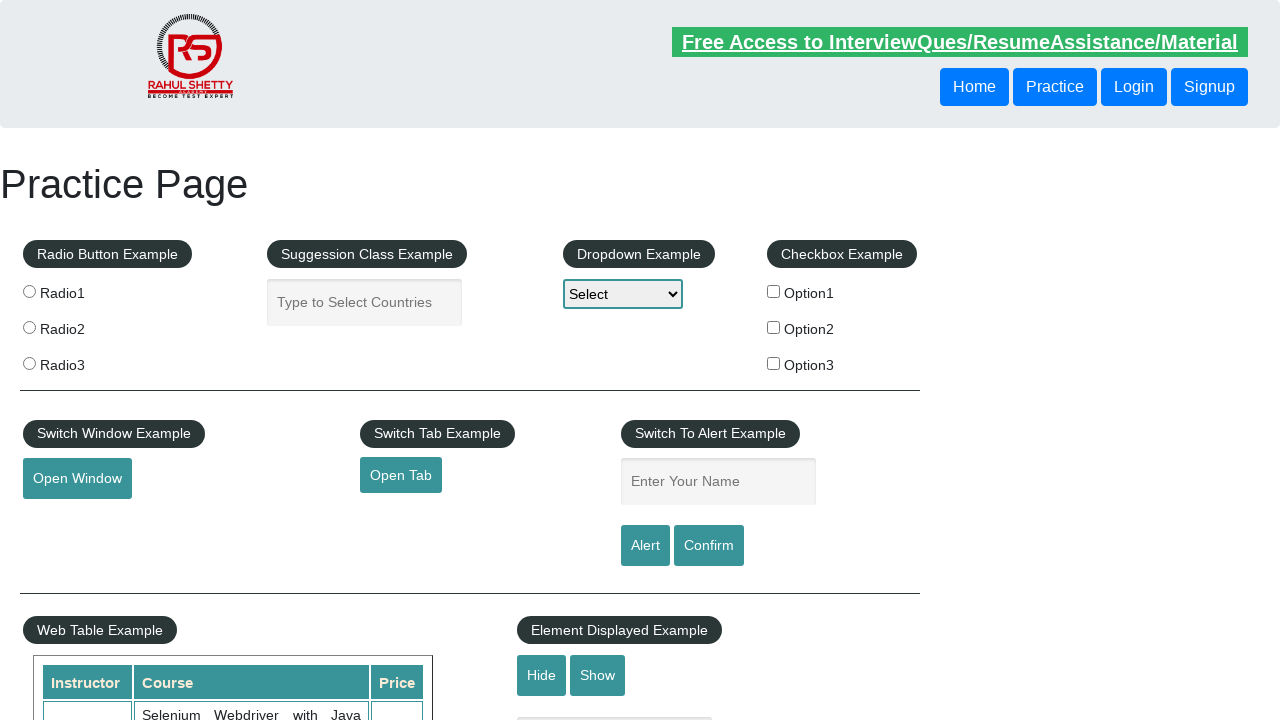

Retrieved text content from parent axis button: 'Login'
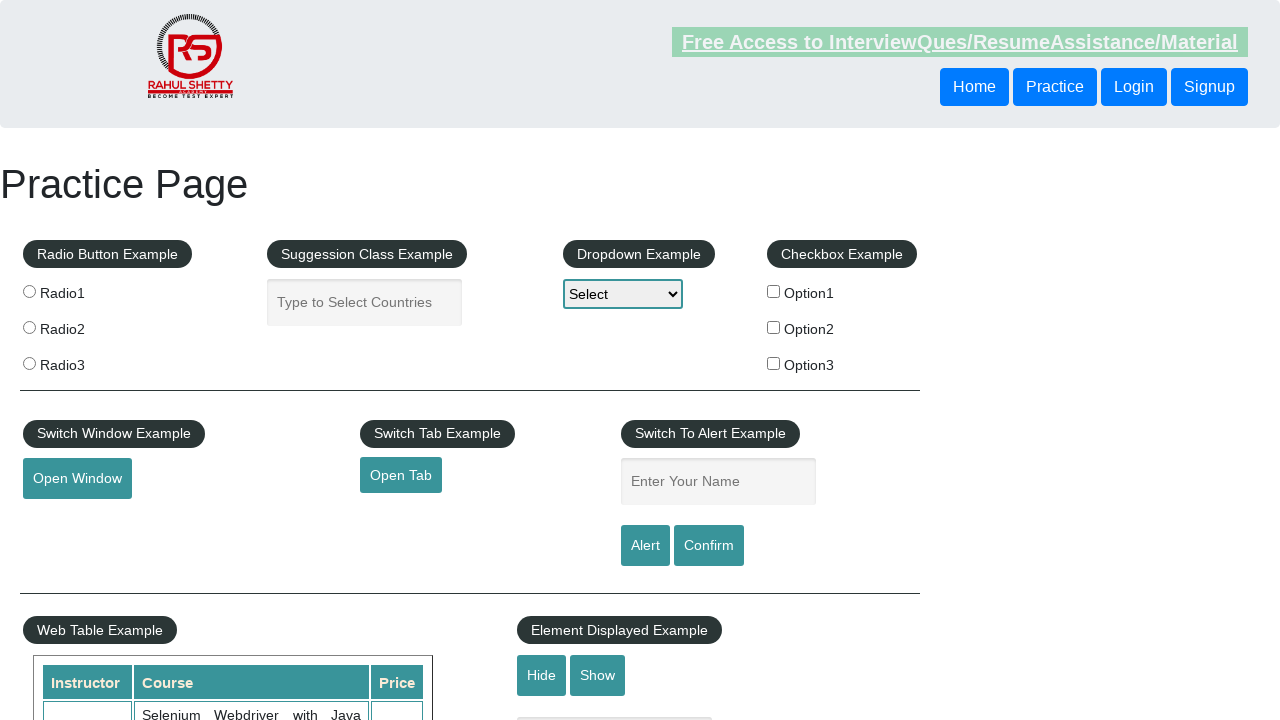

Printed parent axis button text: Login
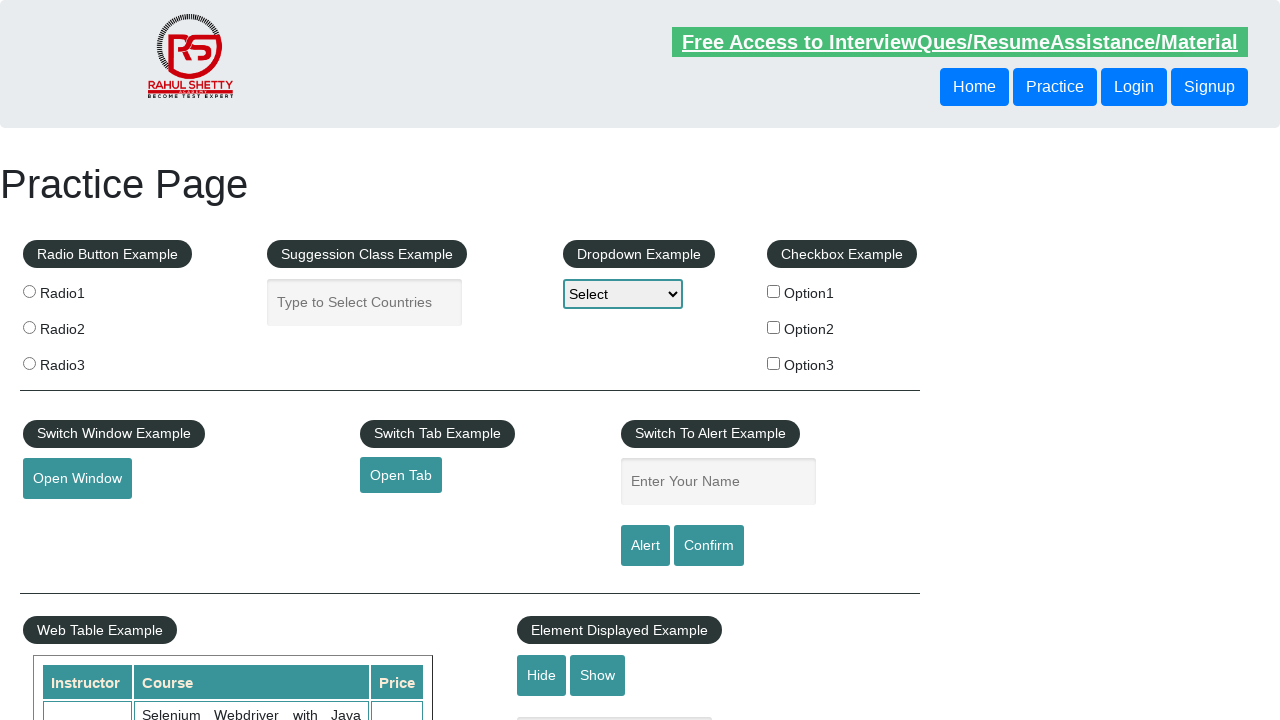

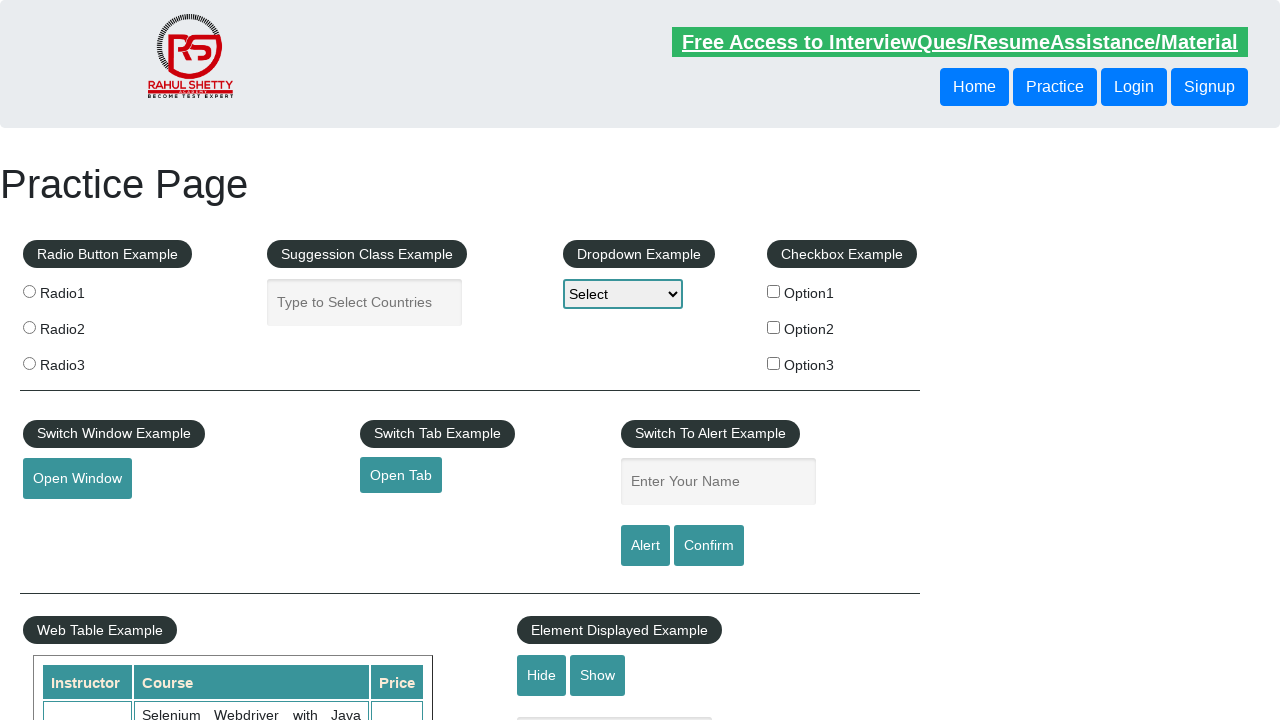